Tests the search functionality of a webshop by entering a search query "for" and verifying that search results are displayed correctly.

Starting URL: https://danube-webshop.herokuapp.com/

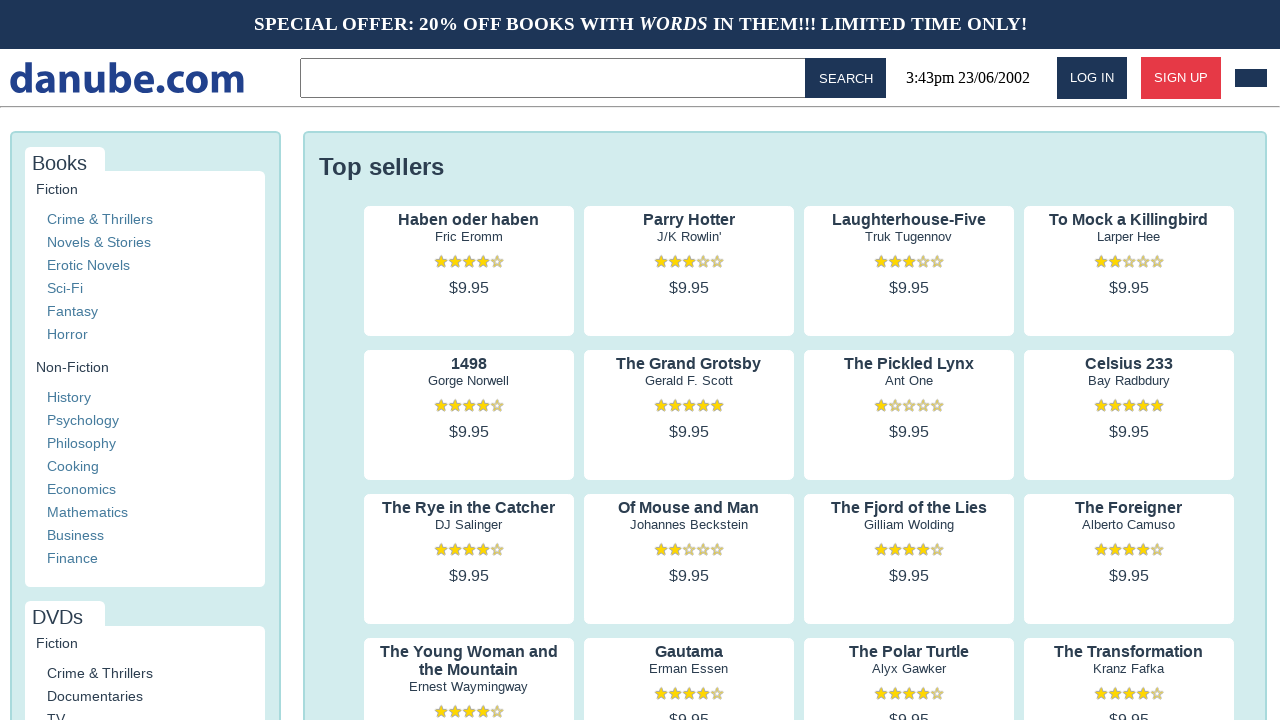

Clicked on the search input field in the topbar at (556, 78) on .topbar > input
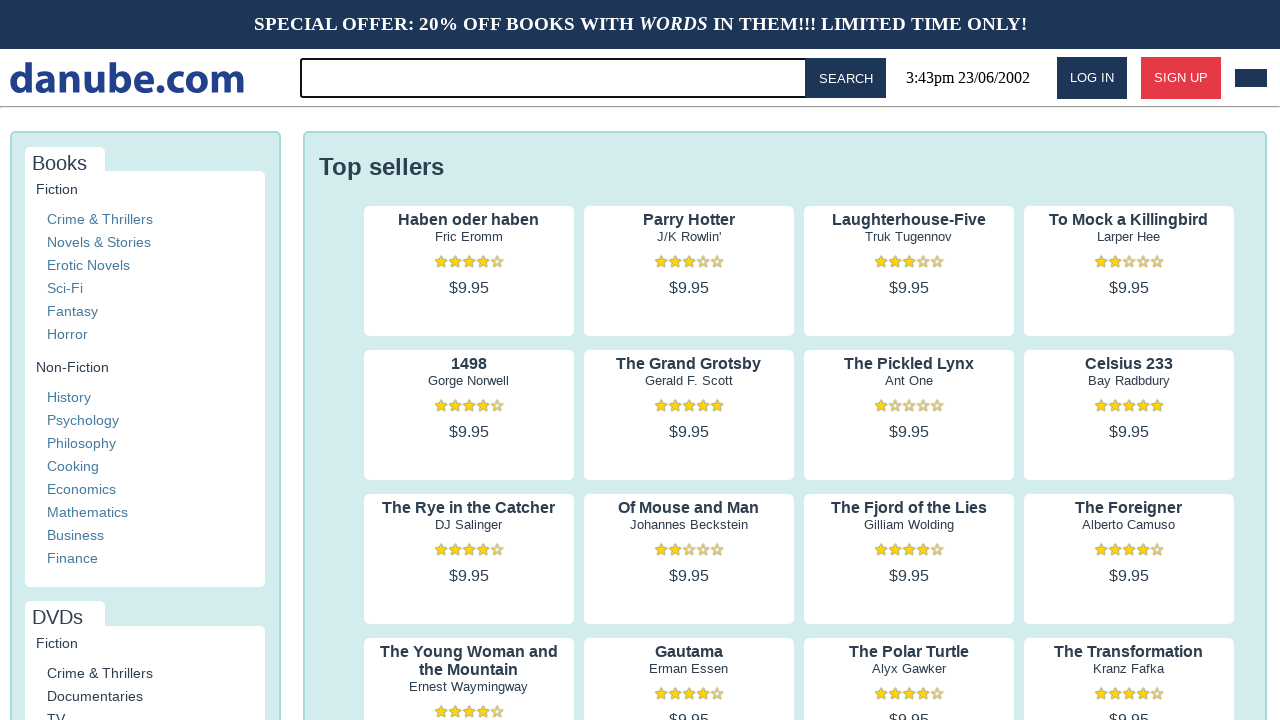

Filled search input with query 'for' on .topbar > input
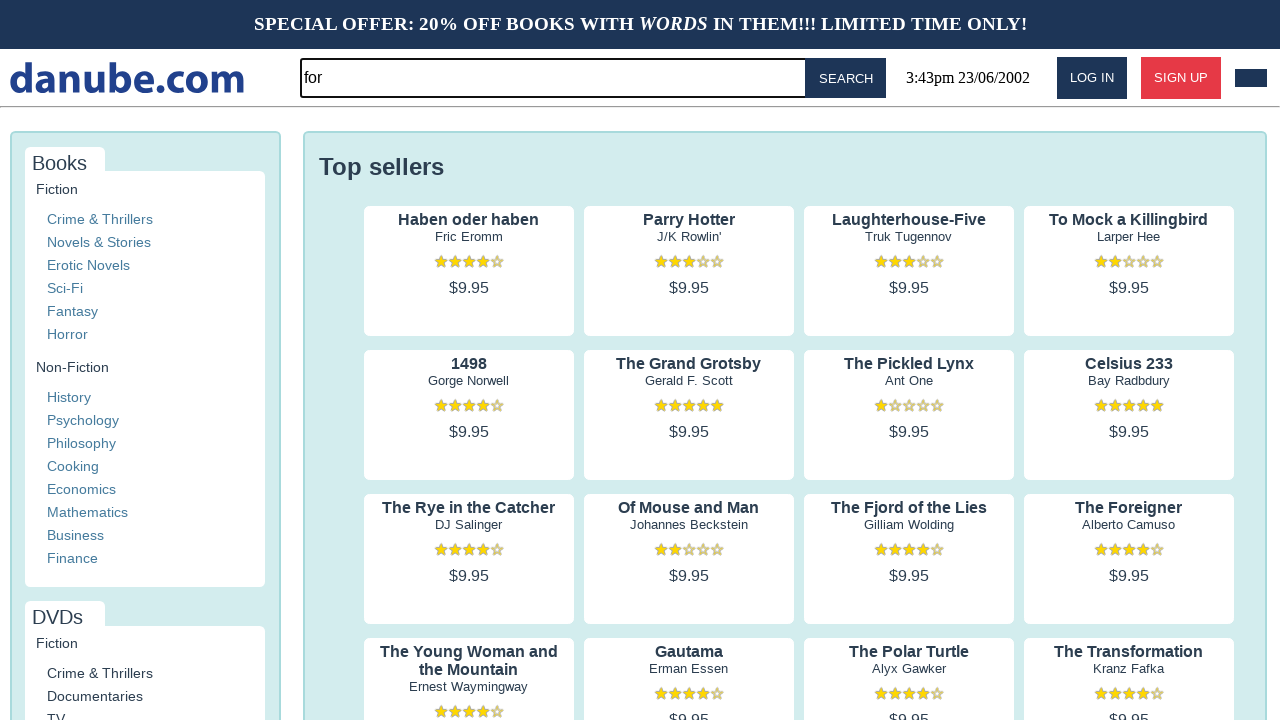

Clicked the search button to submit the query at (846, 78) on #button-search
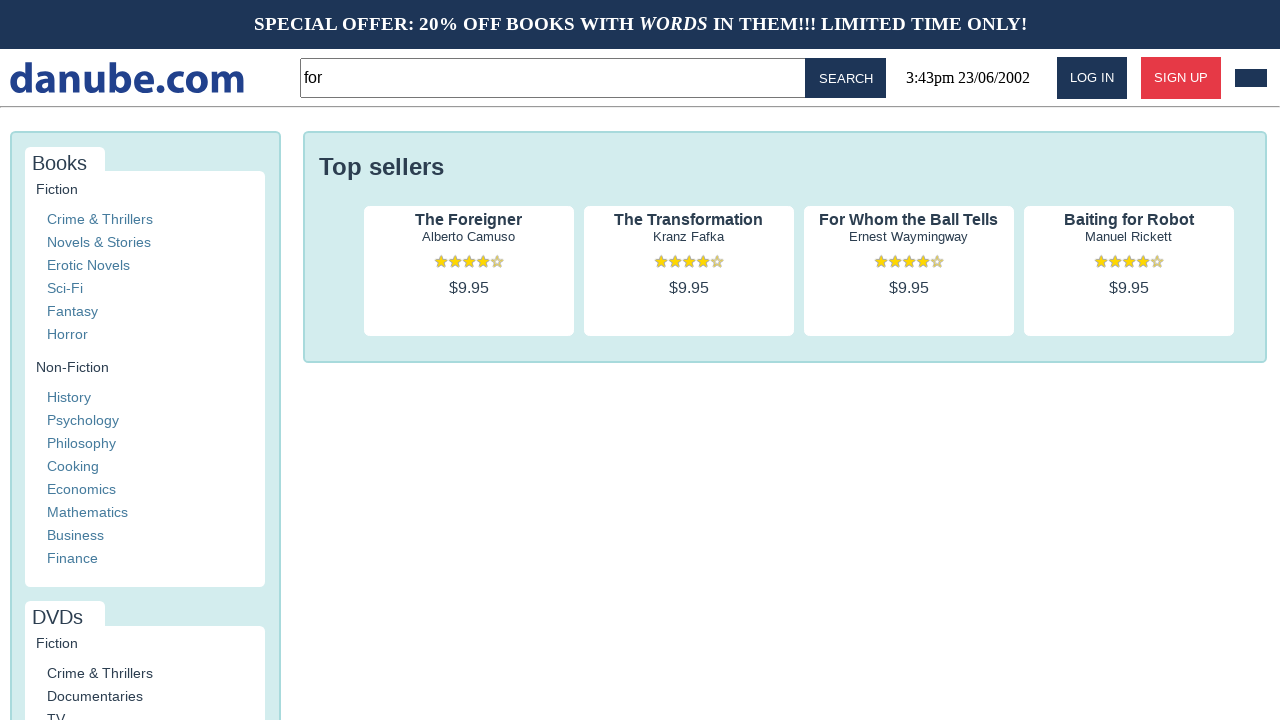

Search results loaded - first result preview title appeared
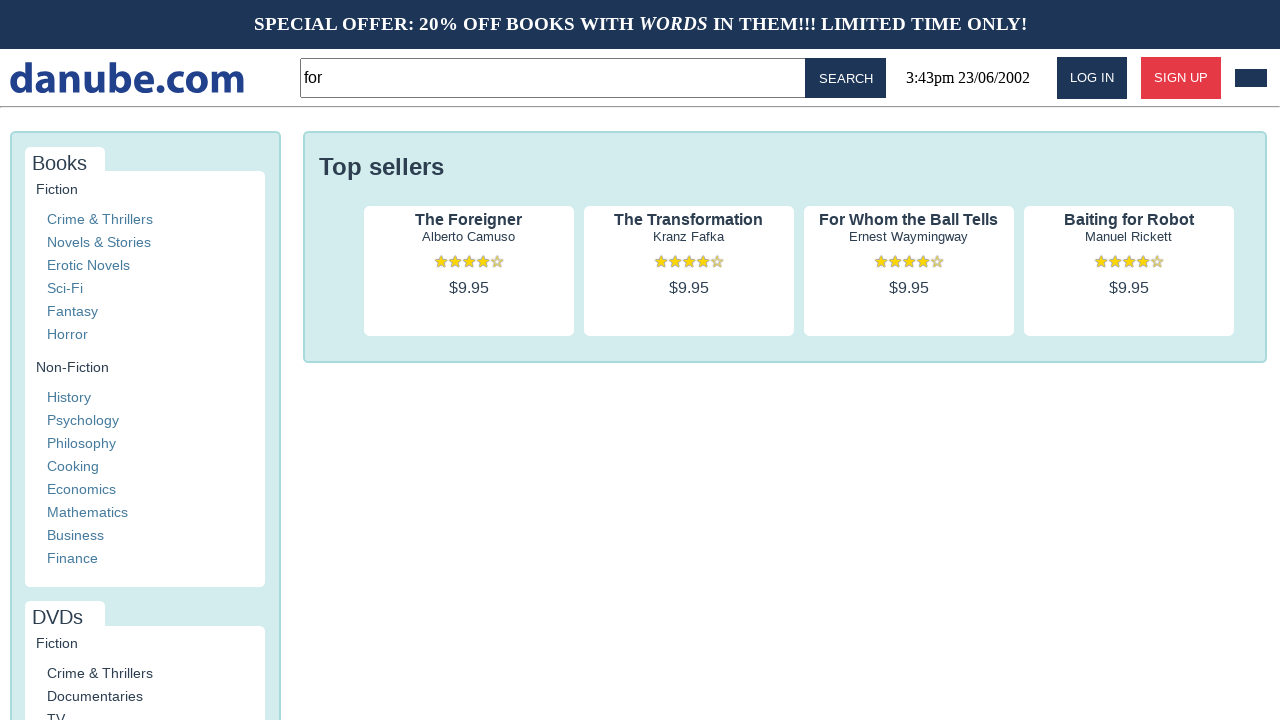

Verified that search results are displayed with multiple preview titles
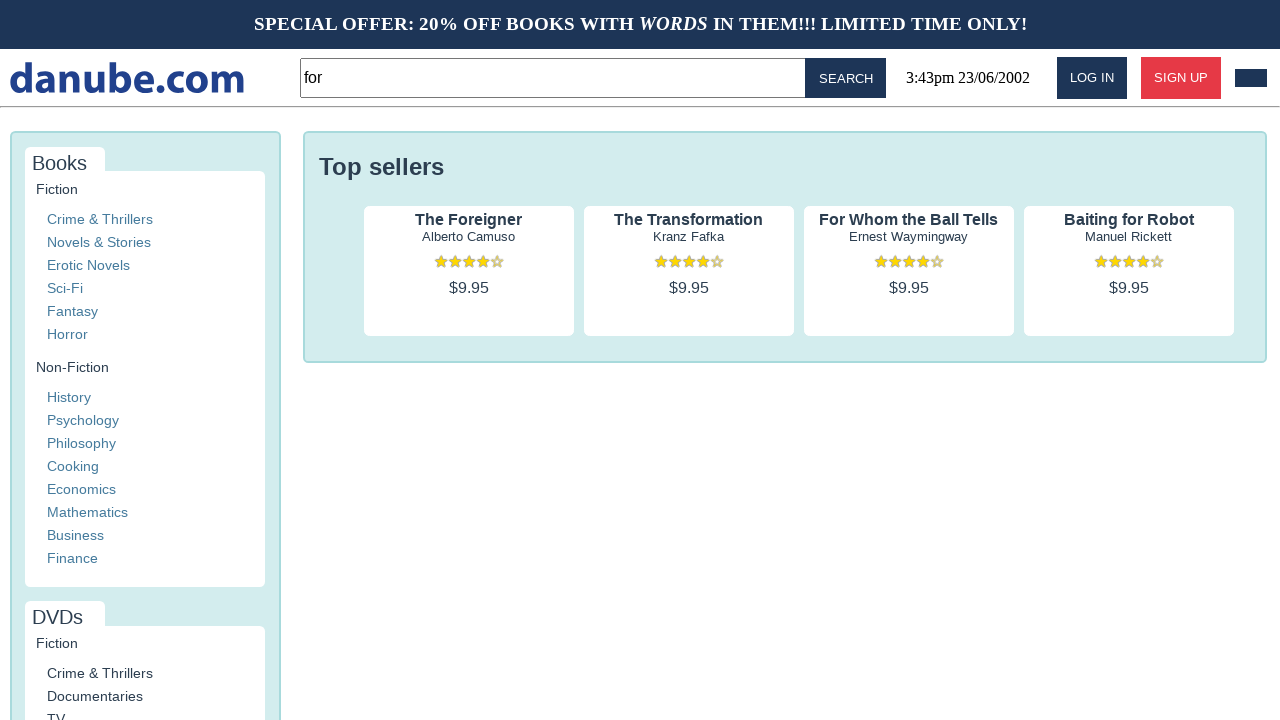

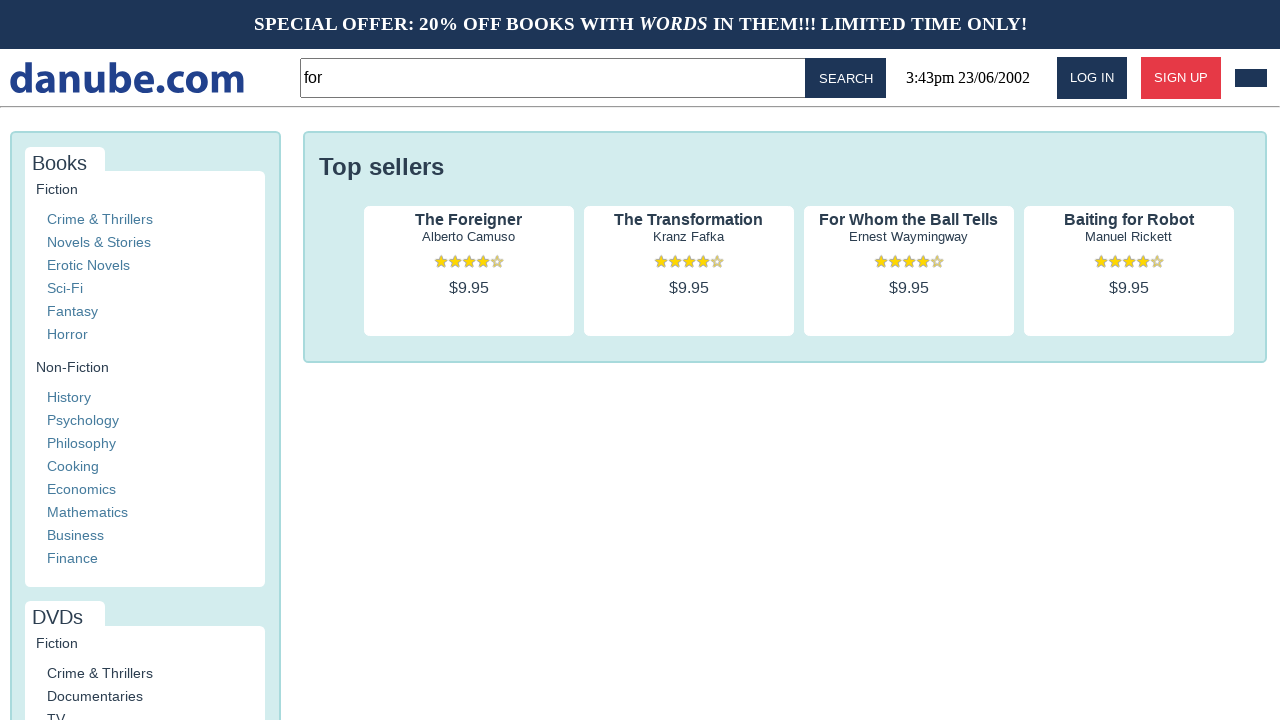